Tests dynamic form interaction by selecting a checkbox, using its value to select from dropdown, entering it in a text field, and validating it appears in an alert message

Starting URL: https://rahulshettyacademy.com/AutomationPractice/

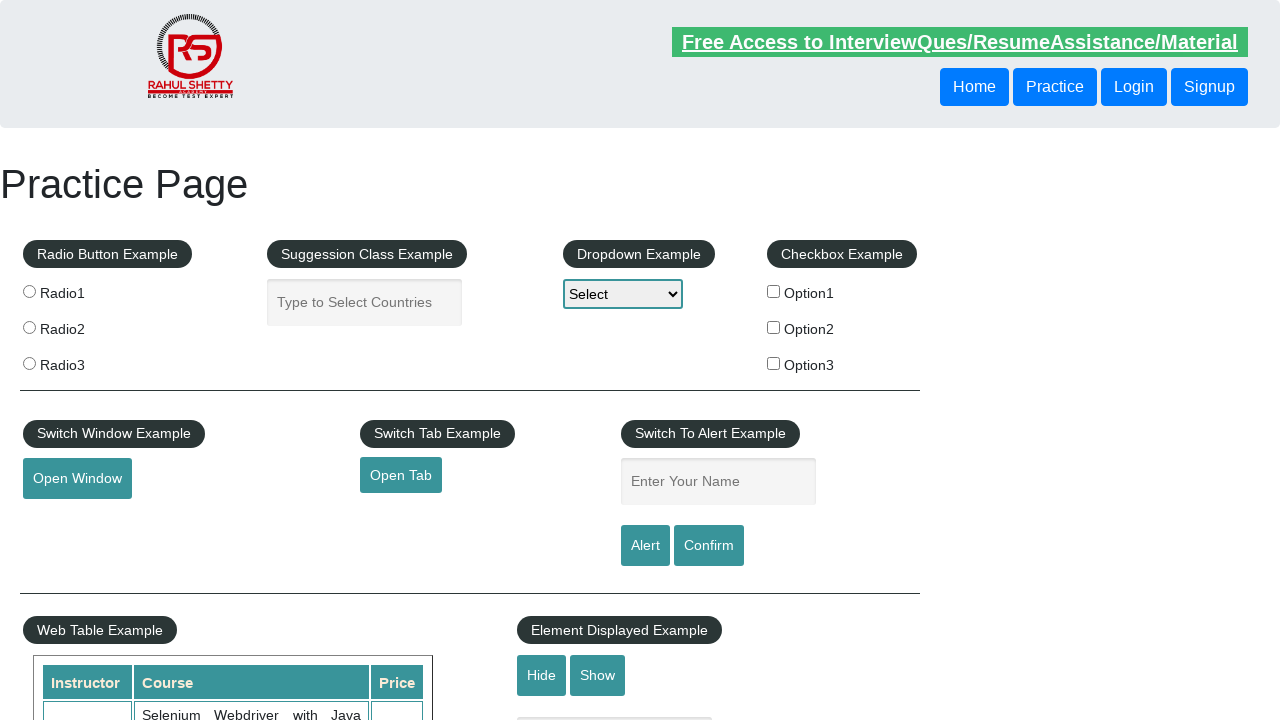

Clicked checkbox option 3 at (774, 363) on #checkBoxOption3
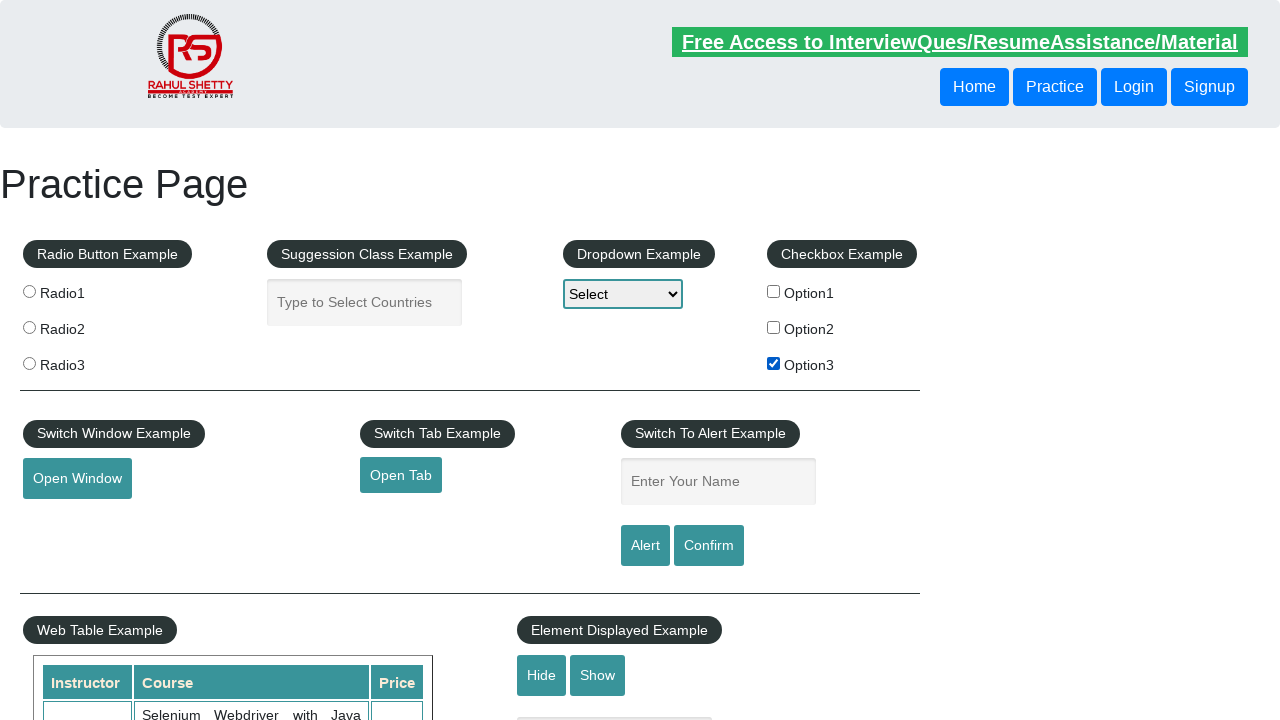

Retrieved checkbox value: option3
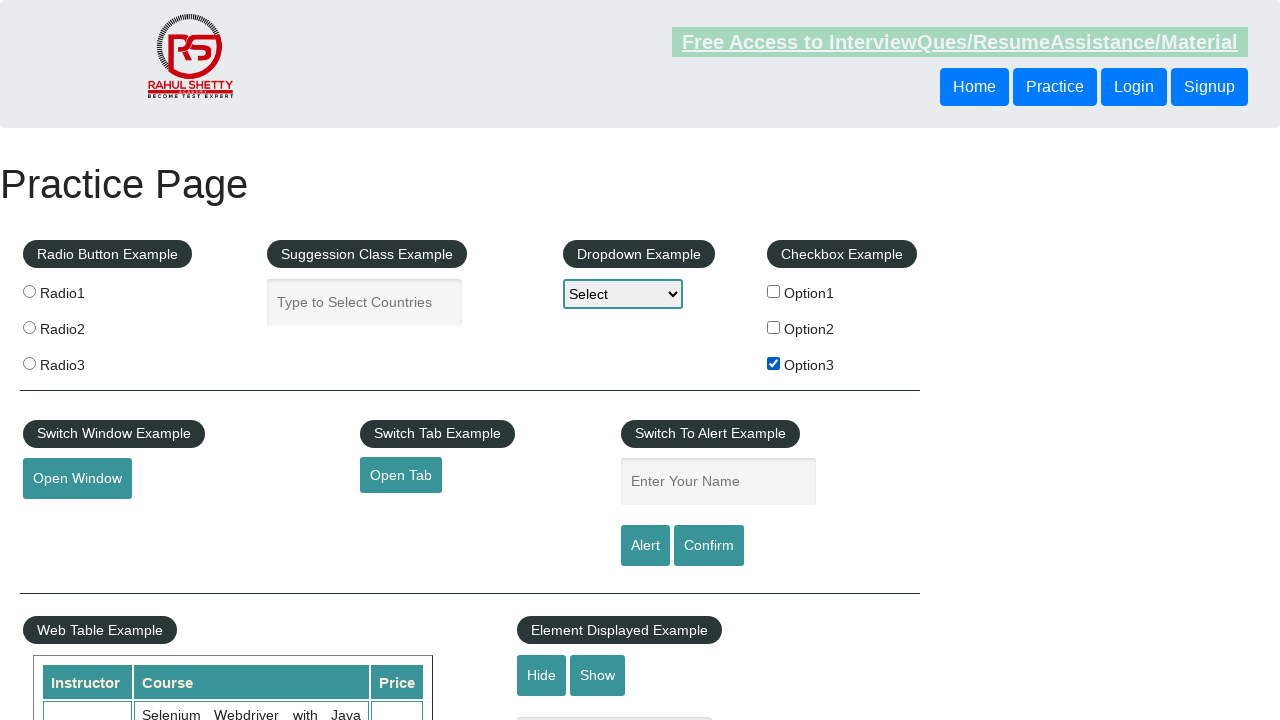

Selected option 3 from dropdown using index 3 on #dropdown-class-example
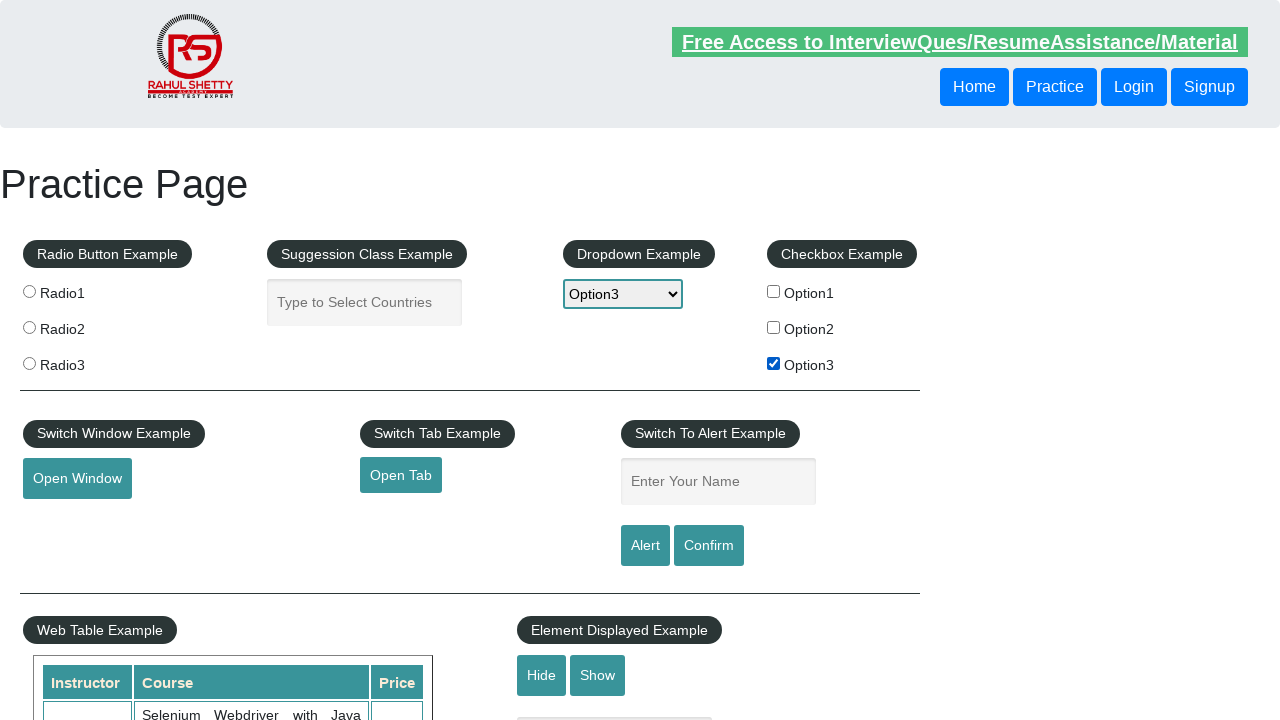

Entered checkbox value 'option3' in name field on #name
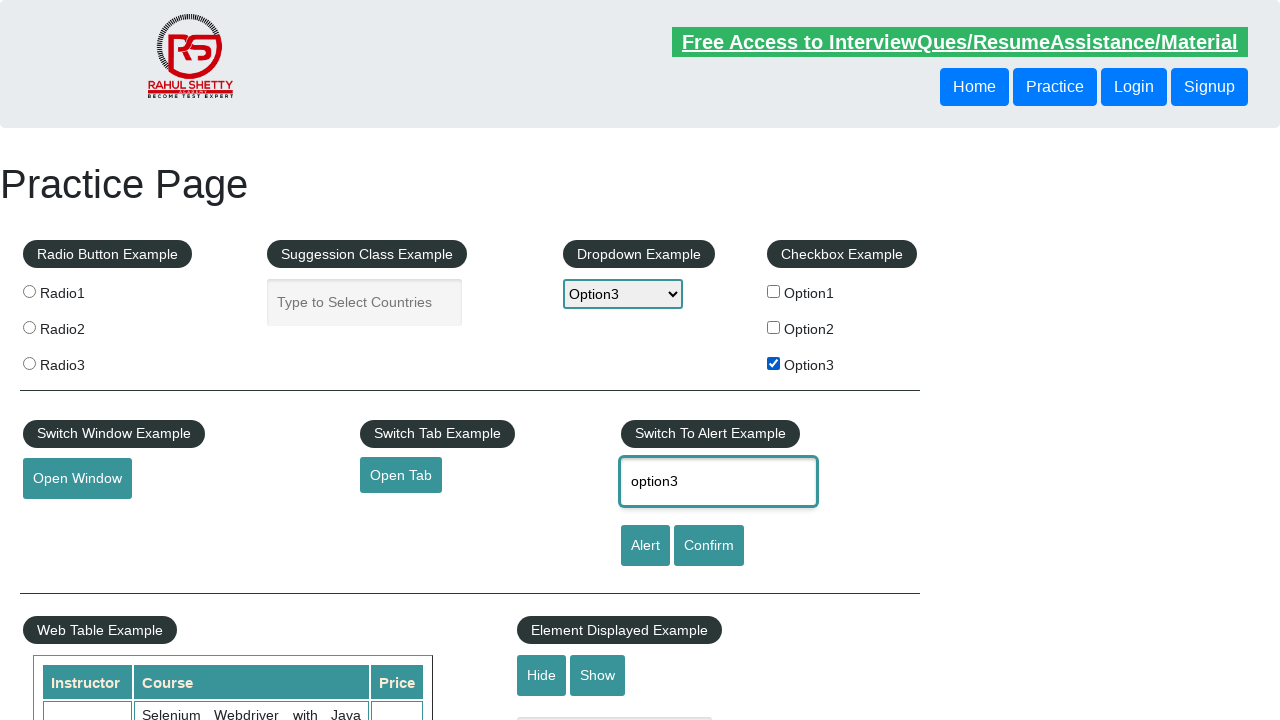

Clicked alert button to trigger dialog at (645, 546) on #alertbtn
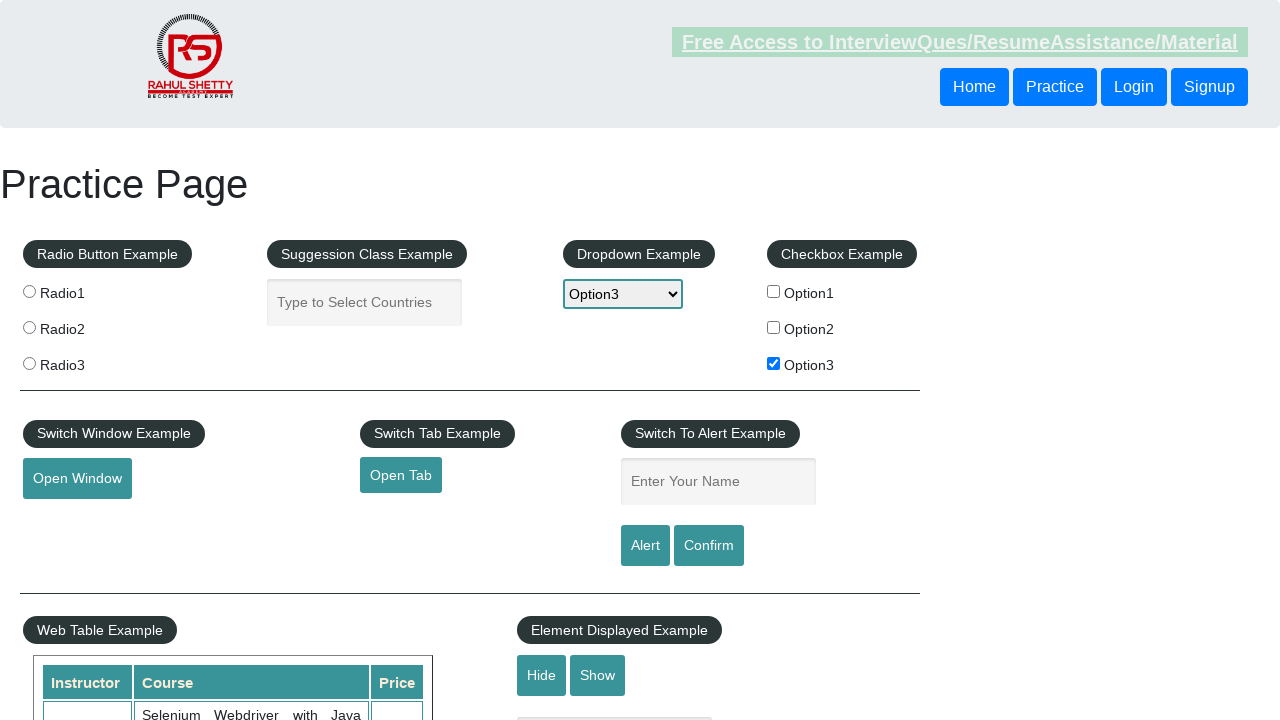

Alert dialog accepted
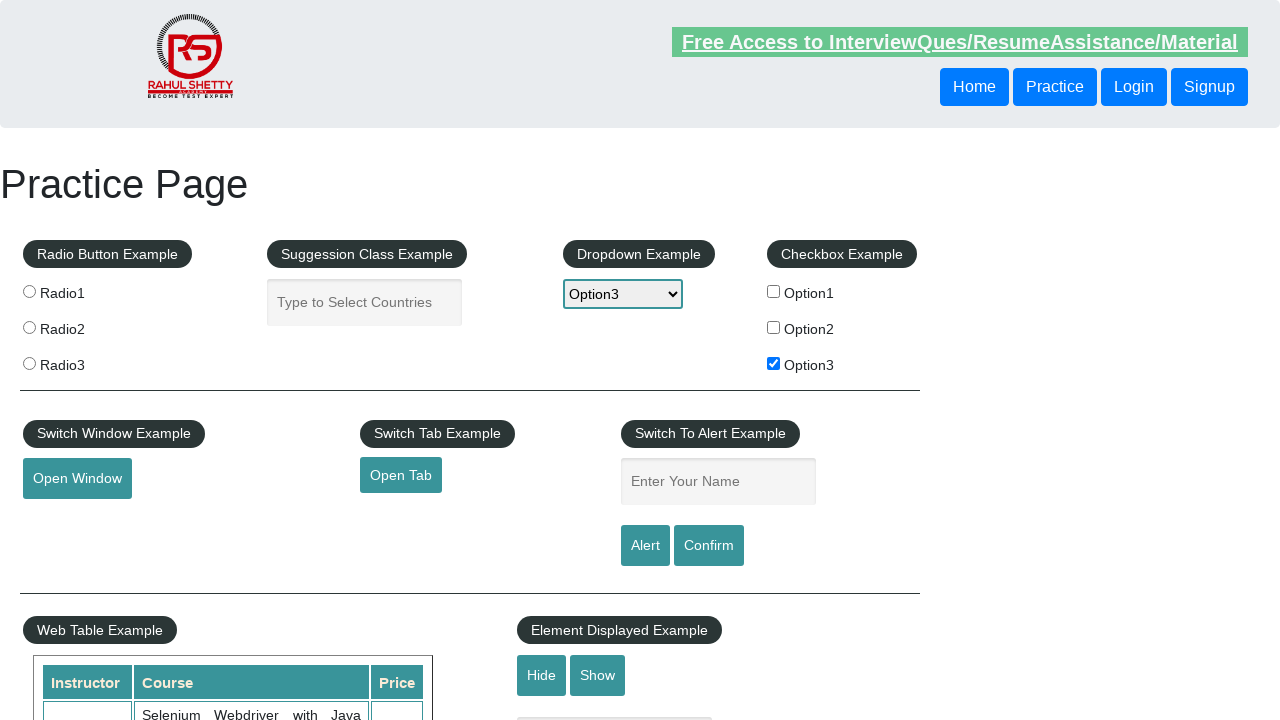

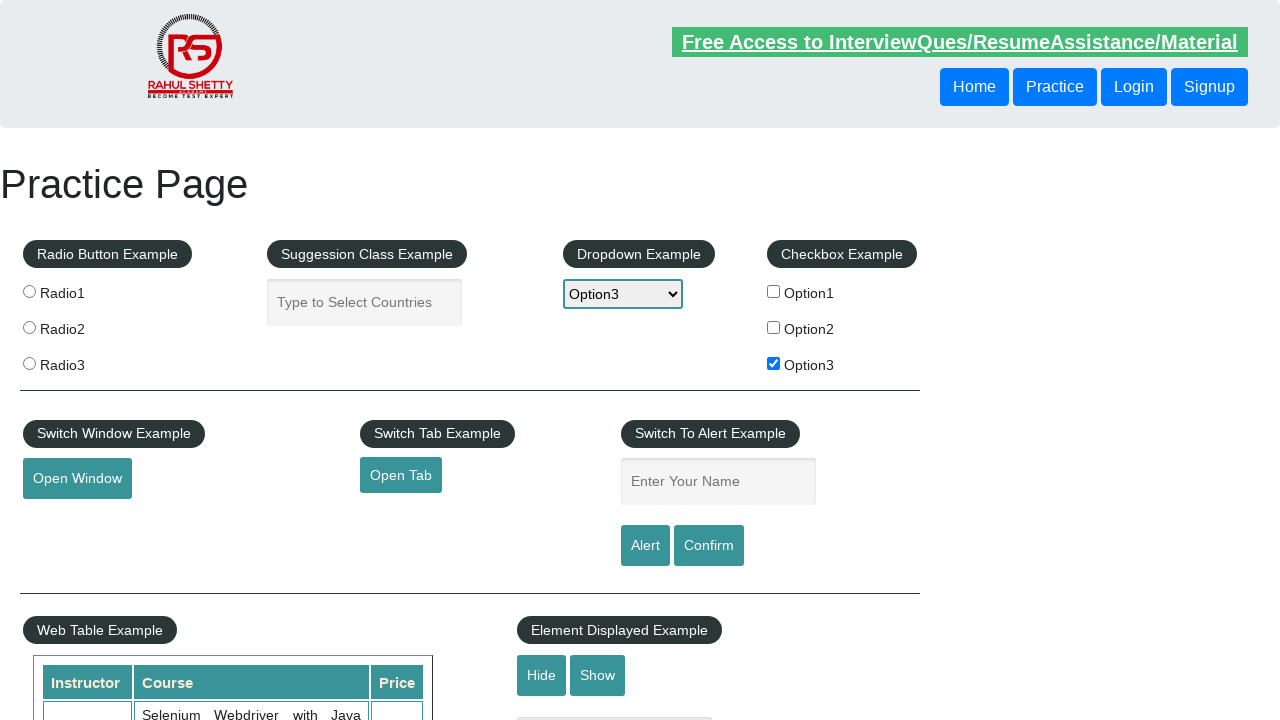